Tests the Phones category by clicking on the Phones link and verifying that expected phone products are displayed

Starting URL: https://www.demoblaze.com/#

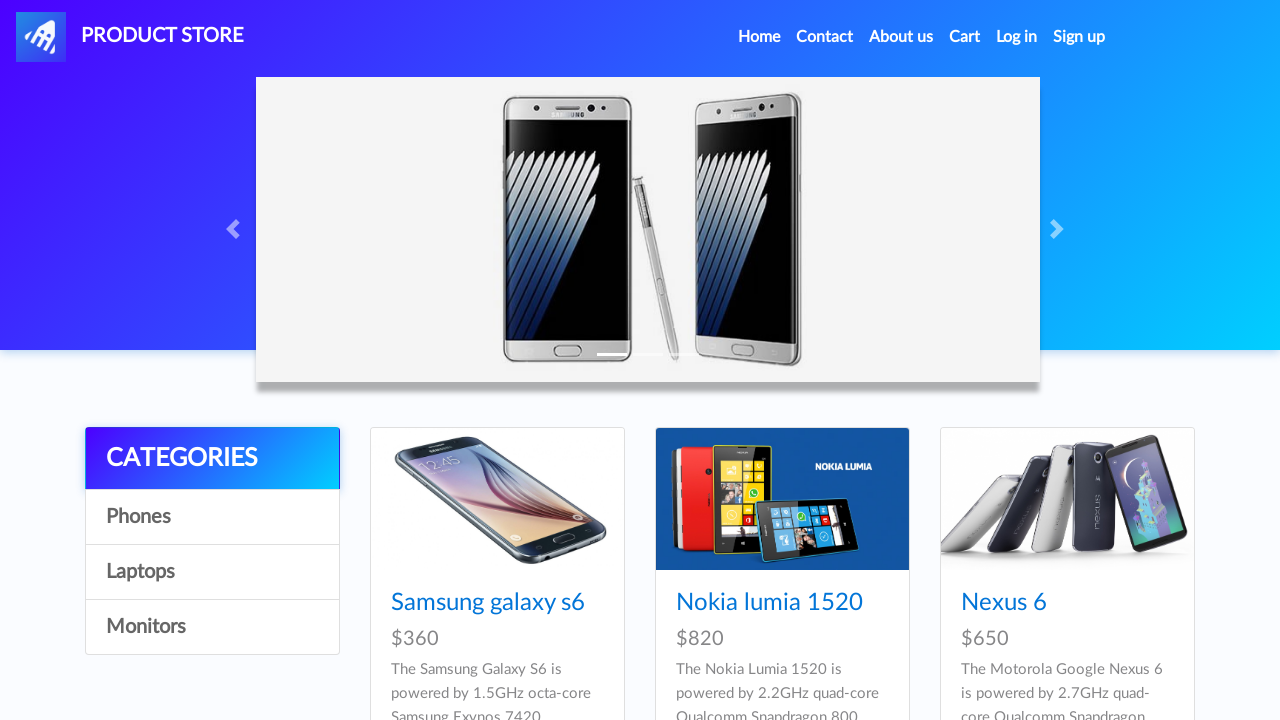

Clicked on Phones category link at (212, 517) on a:has-text('Phones')
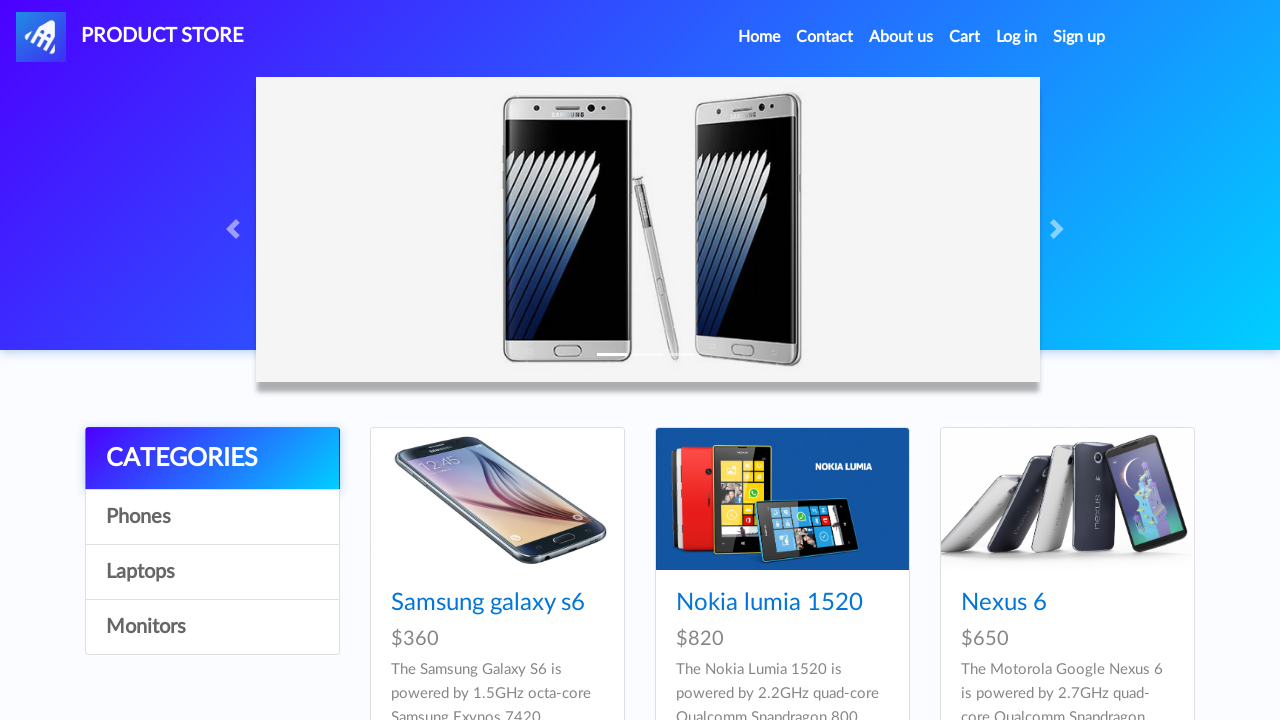

Product cards loaded in Phones category
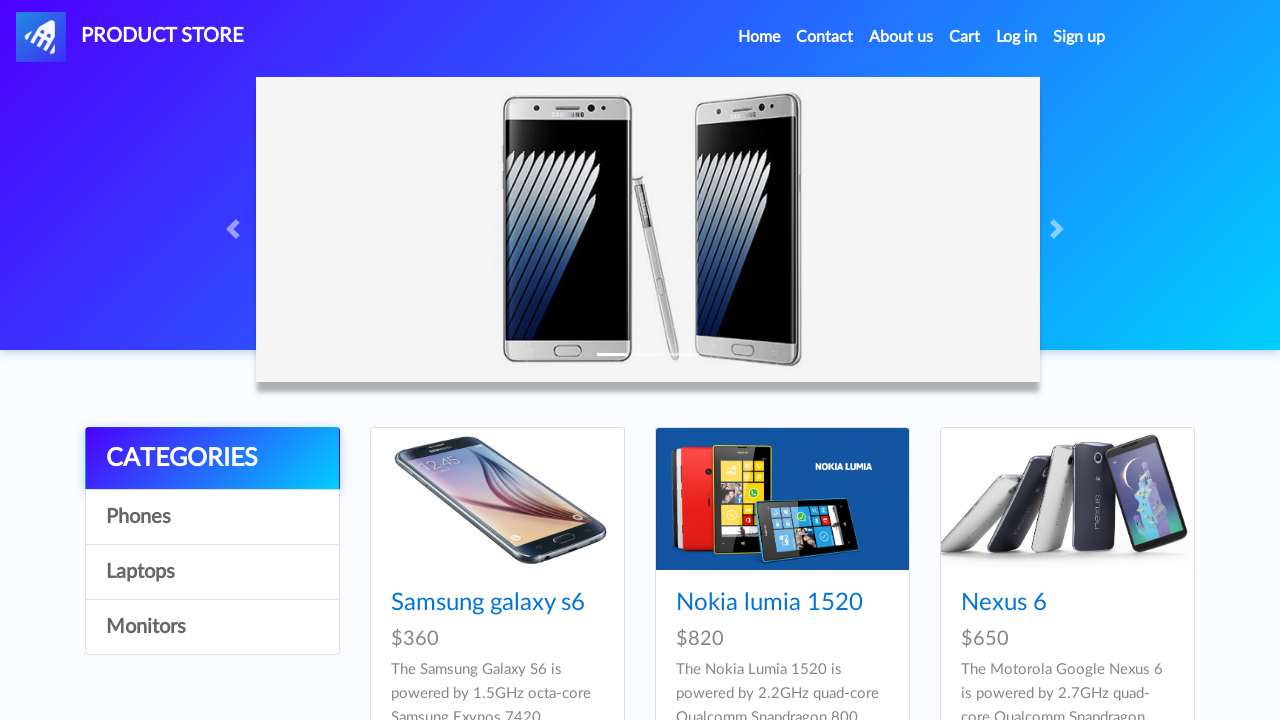

Waited 1000ms for category content to fully update
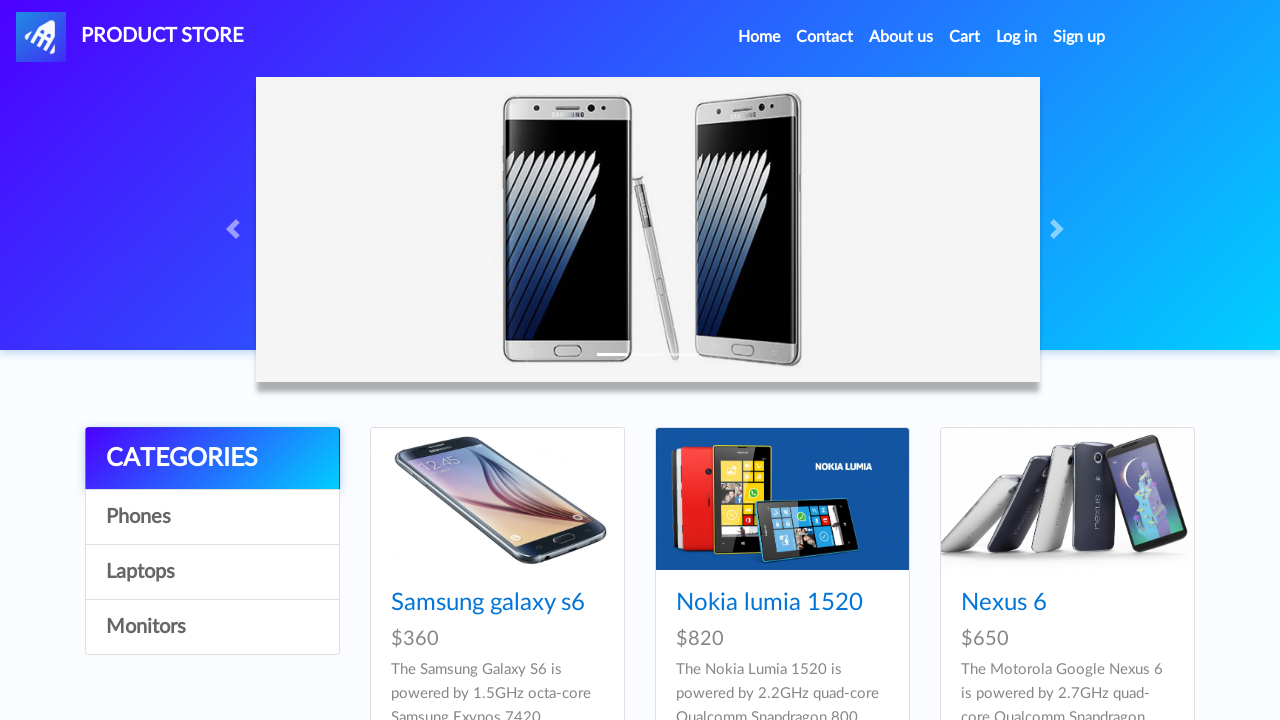

Verified Samsung galaxy s6 is displayed
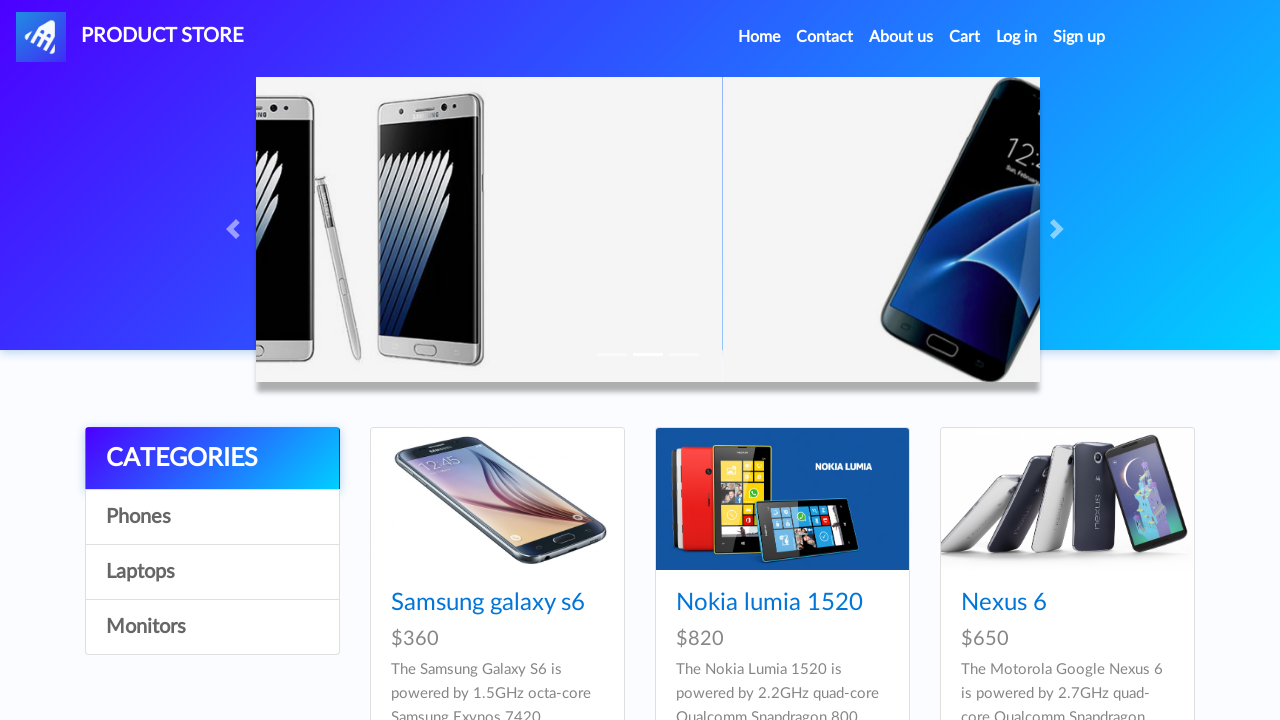

Verified Nokia lumia 1520 is displayed
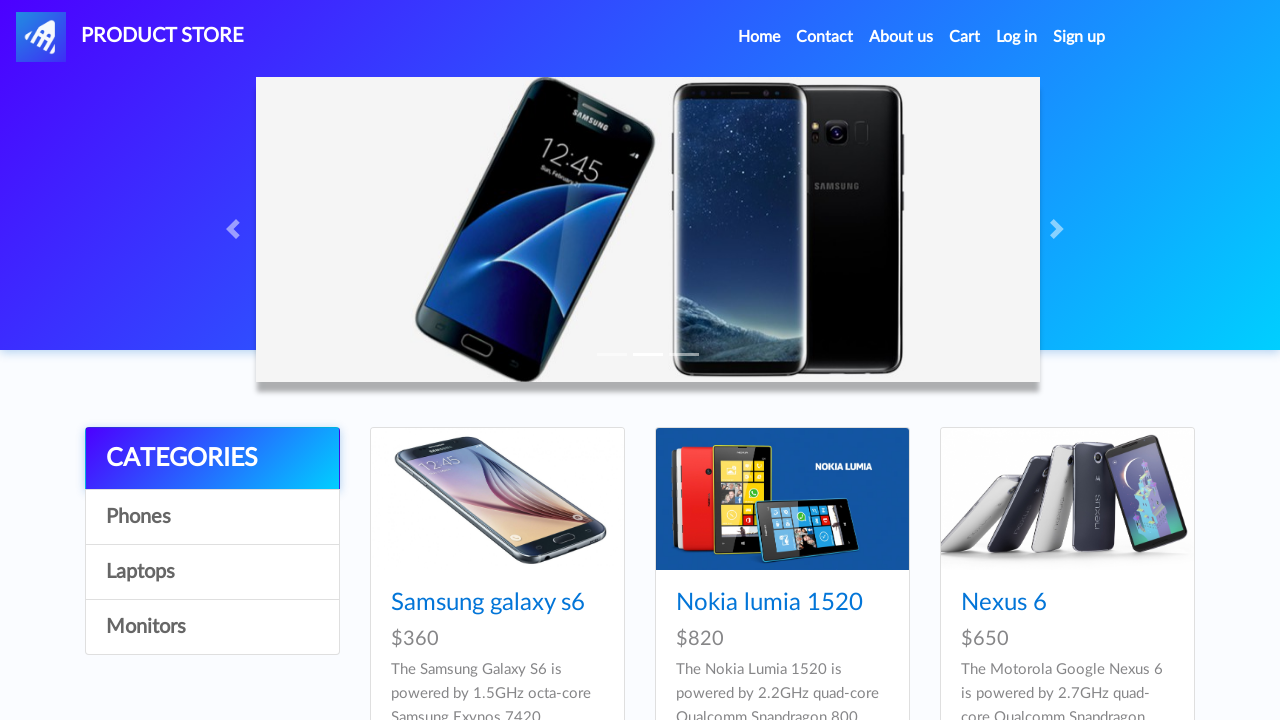

Verified Nexus 6 is displayed
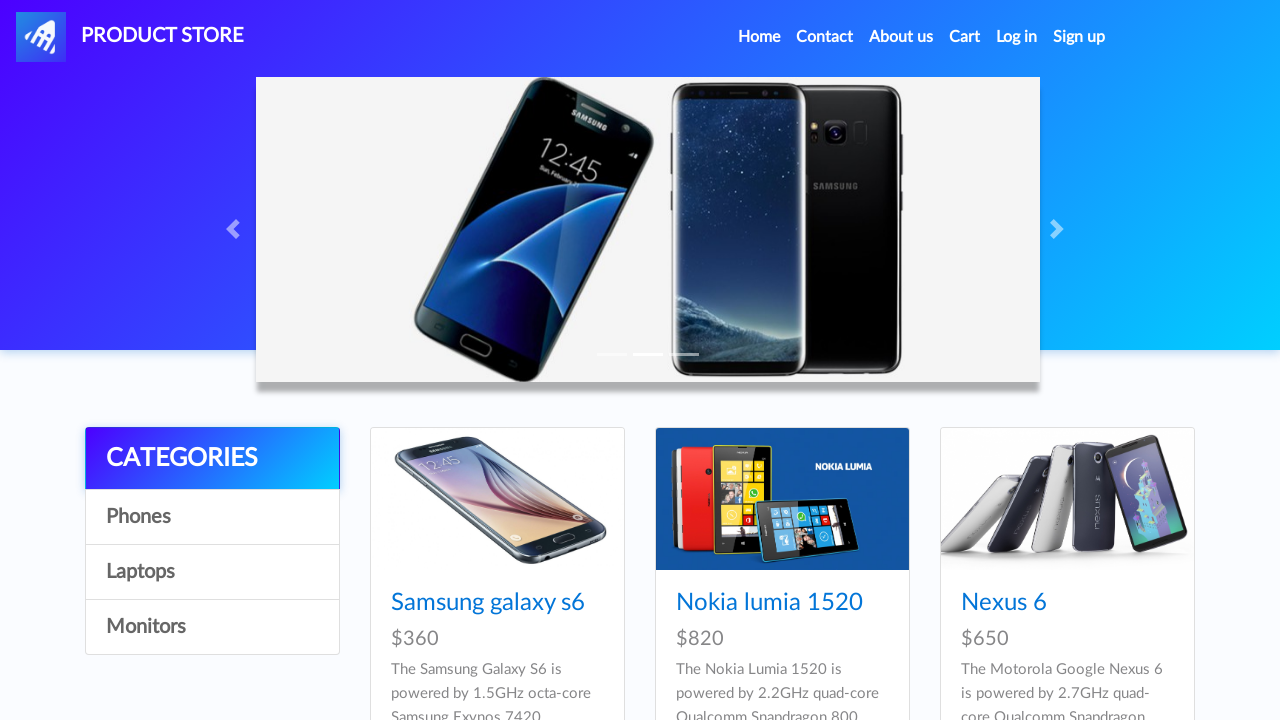

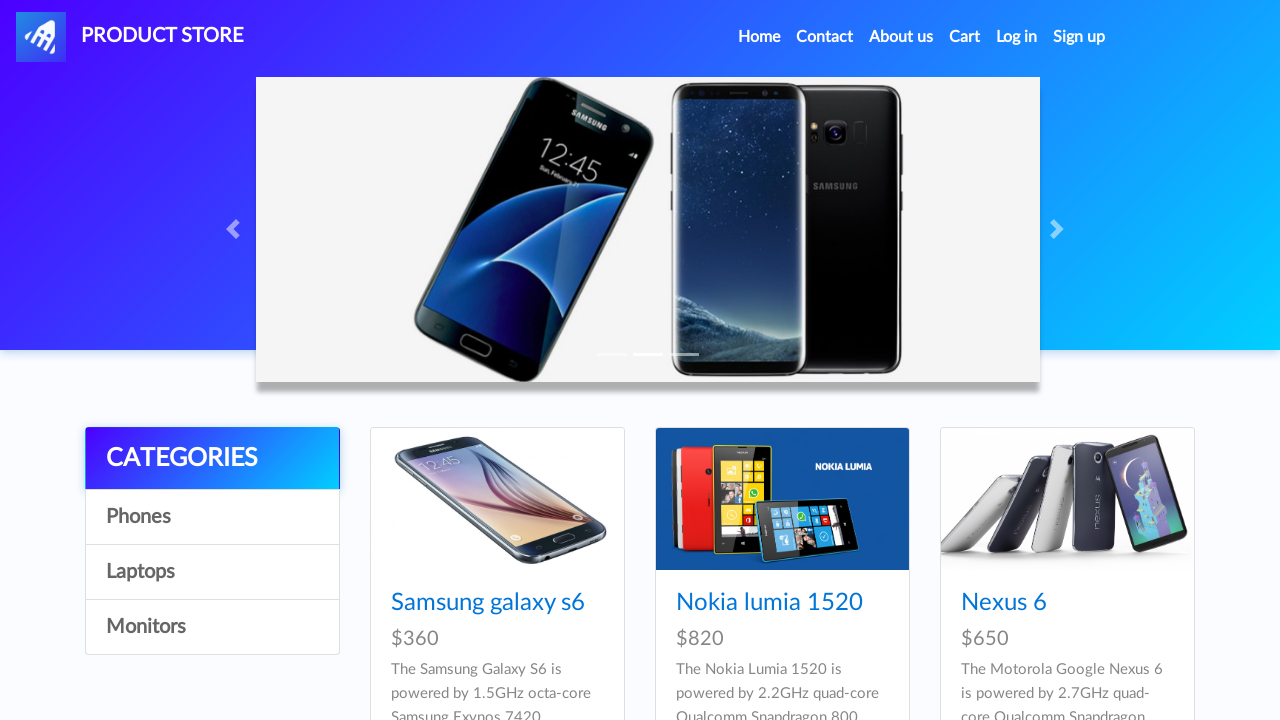